Tests prompt dialog handling by clicking a button to trigger a prompt, entering text, and verifying the entered value is displayed

Starting URL: https://demoqa.com/alerts

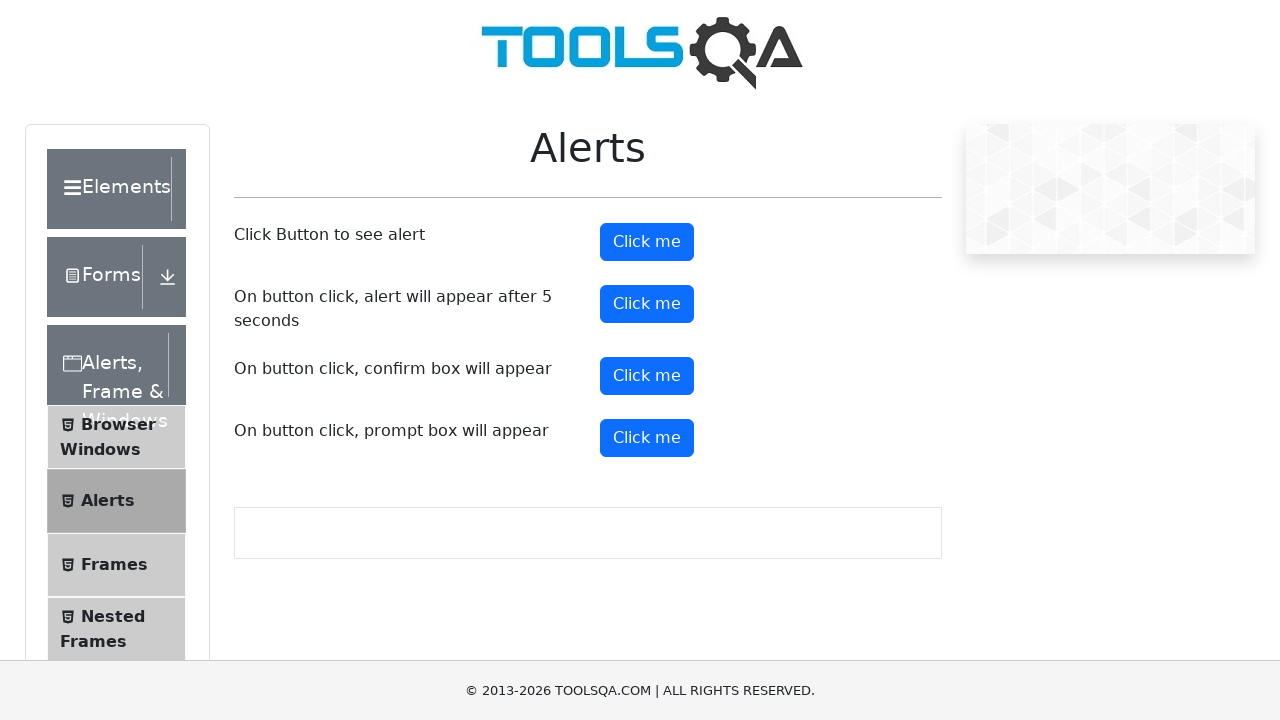

Set up dialog handler to accept prompt with 'Testing' text
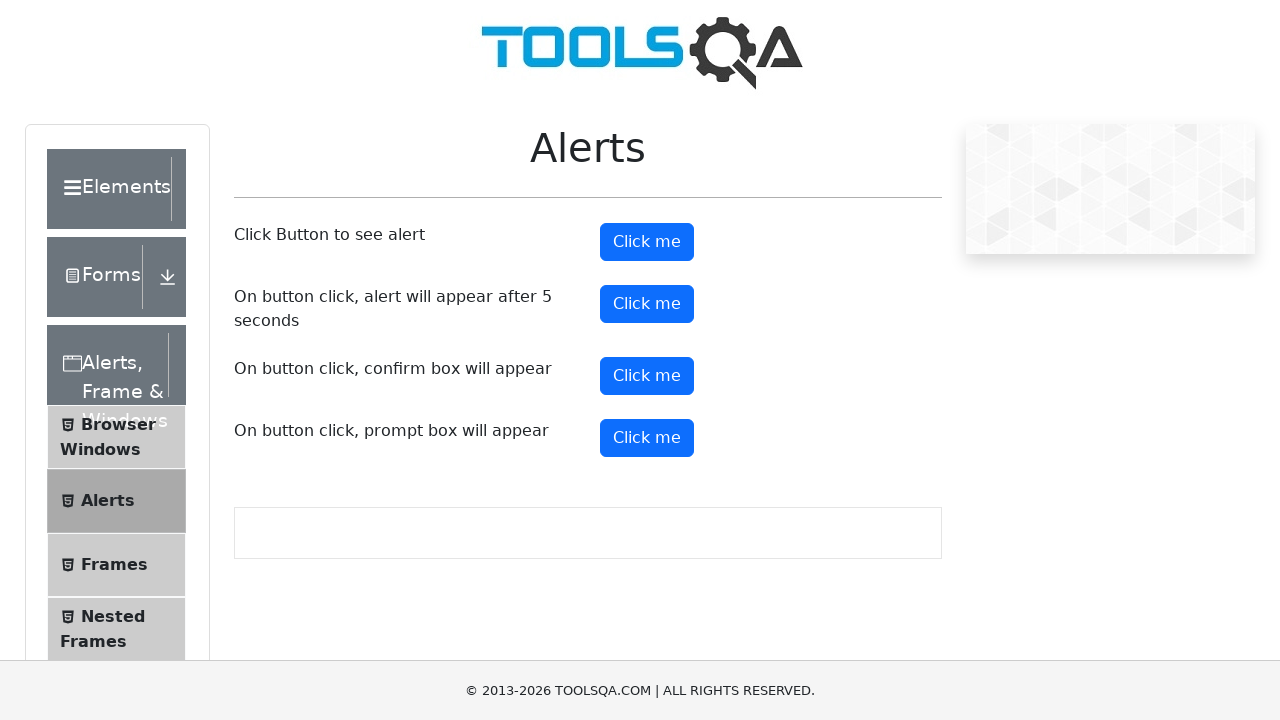

Clicked prompt button to trigger dialog at (647, 438) on #promtButton
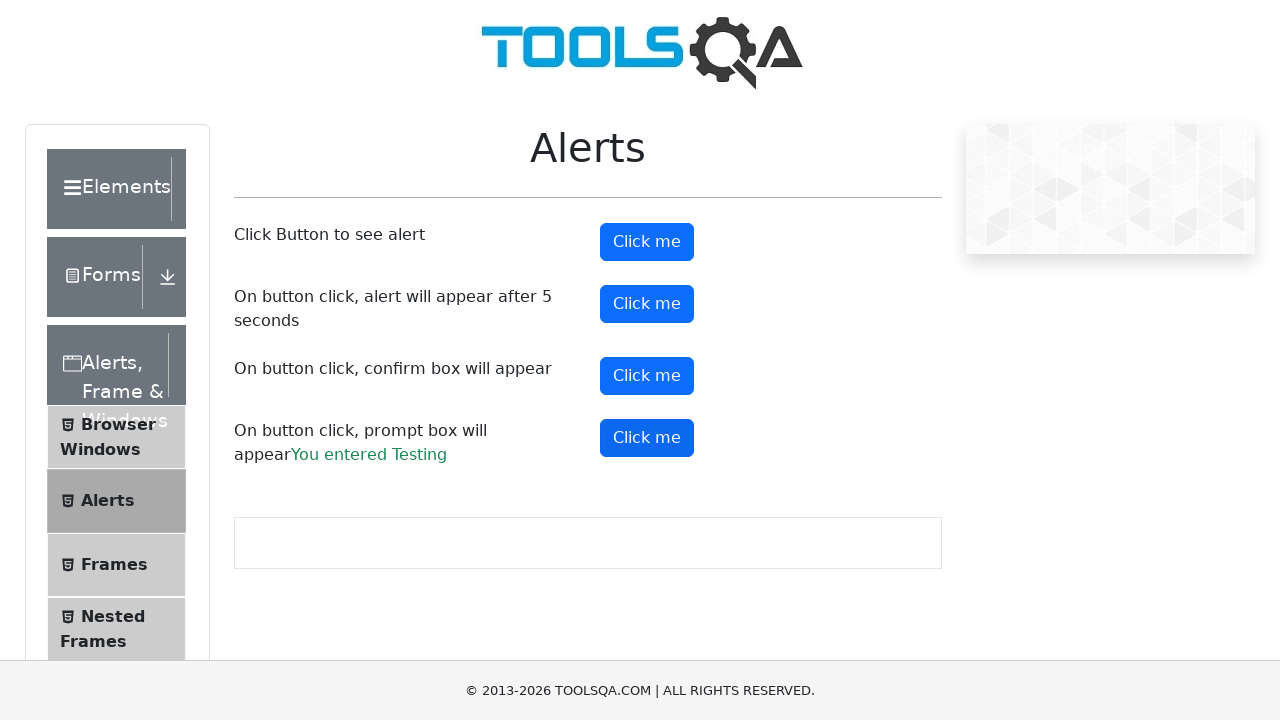

Prompt result text became visible after dialog submission
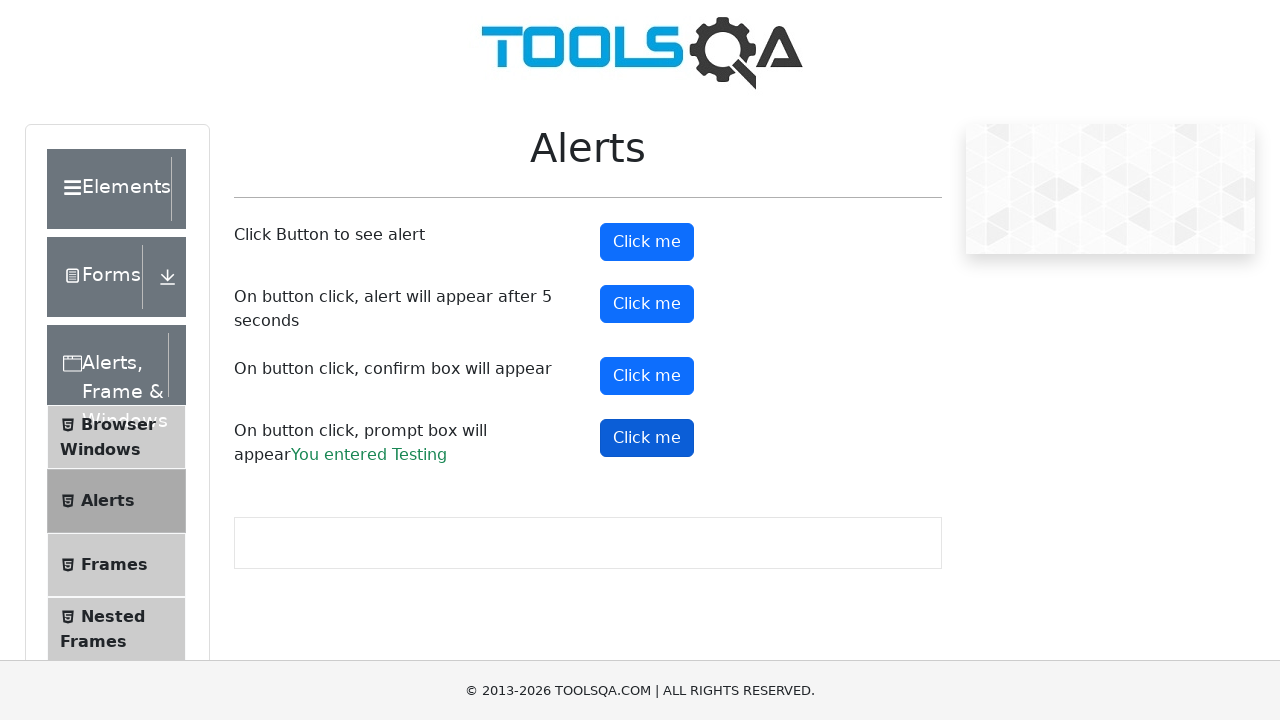

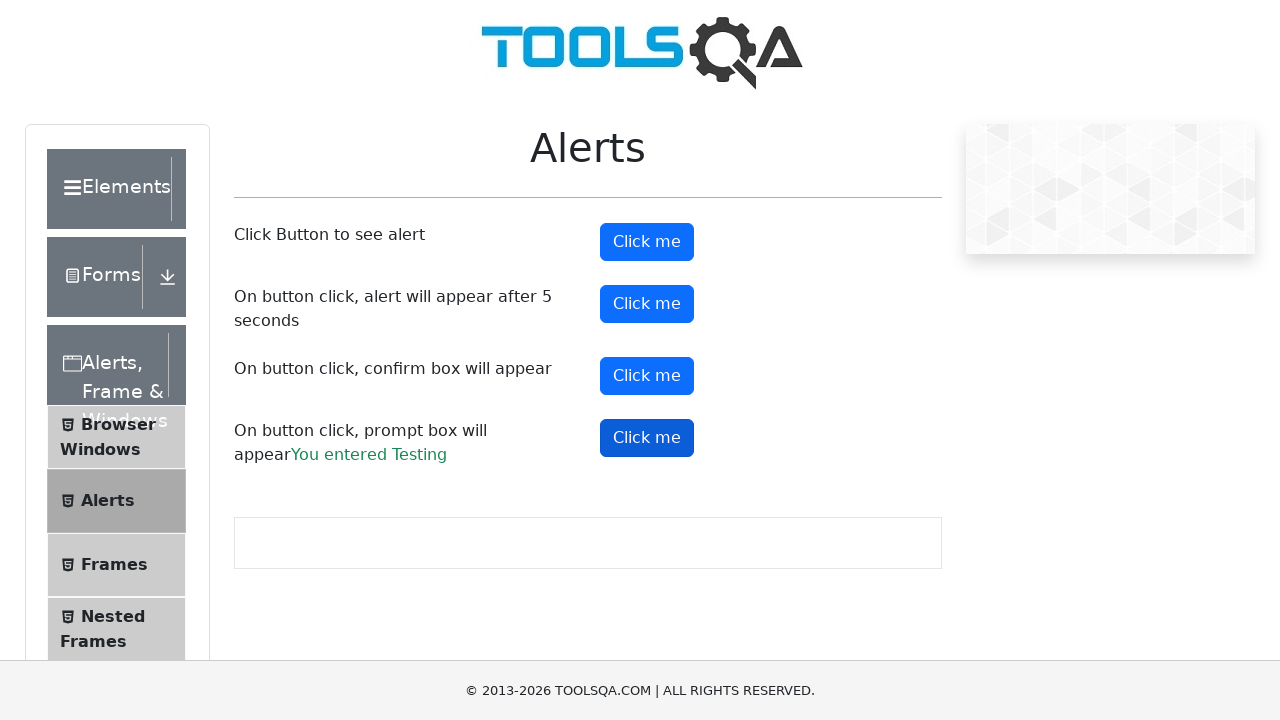